Tests autocomplete functionality by typing "uni" in the search box, selecting "United Kingdom" from suggestions, and verifying the result

Starting URL: https://testcenter.techproeducation.com/index.php?page=autocomplete

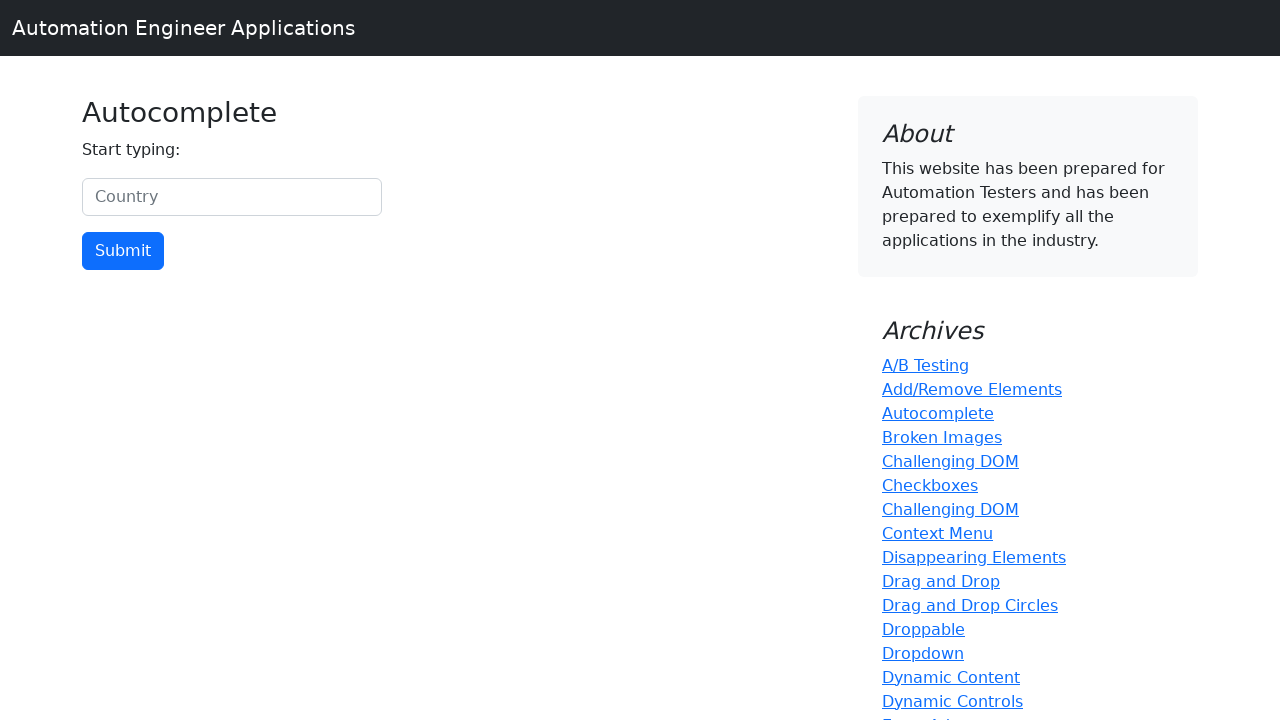

Typed 'uni' in the country search box on #myCountry
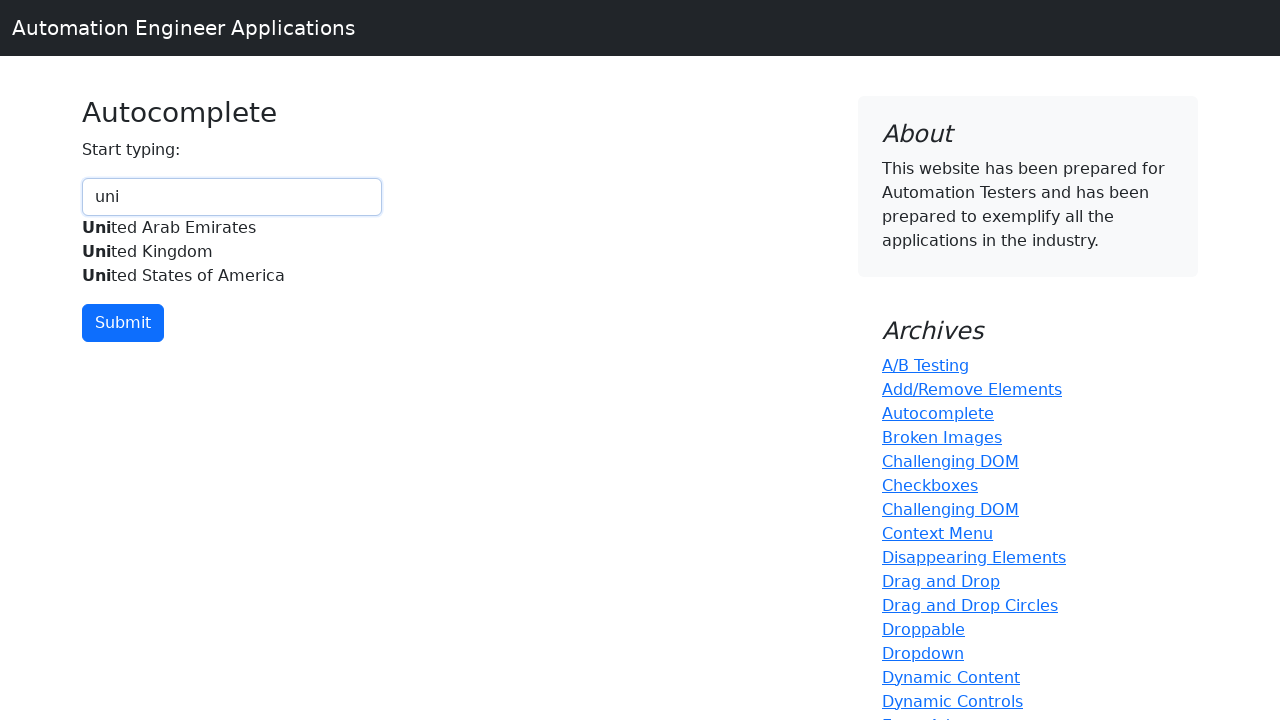

Selected 'United Kingdom' from autocomplete suggestions at (232, 252) on xpath=//div[@id='myCountryautocomplete-list']//div[.='United Kingdom']
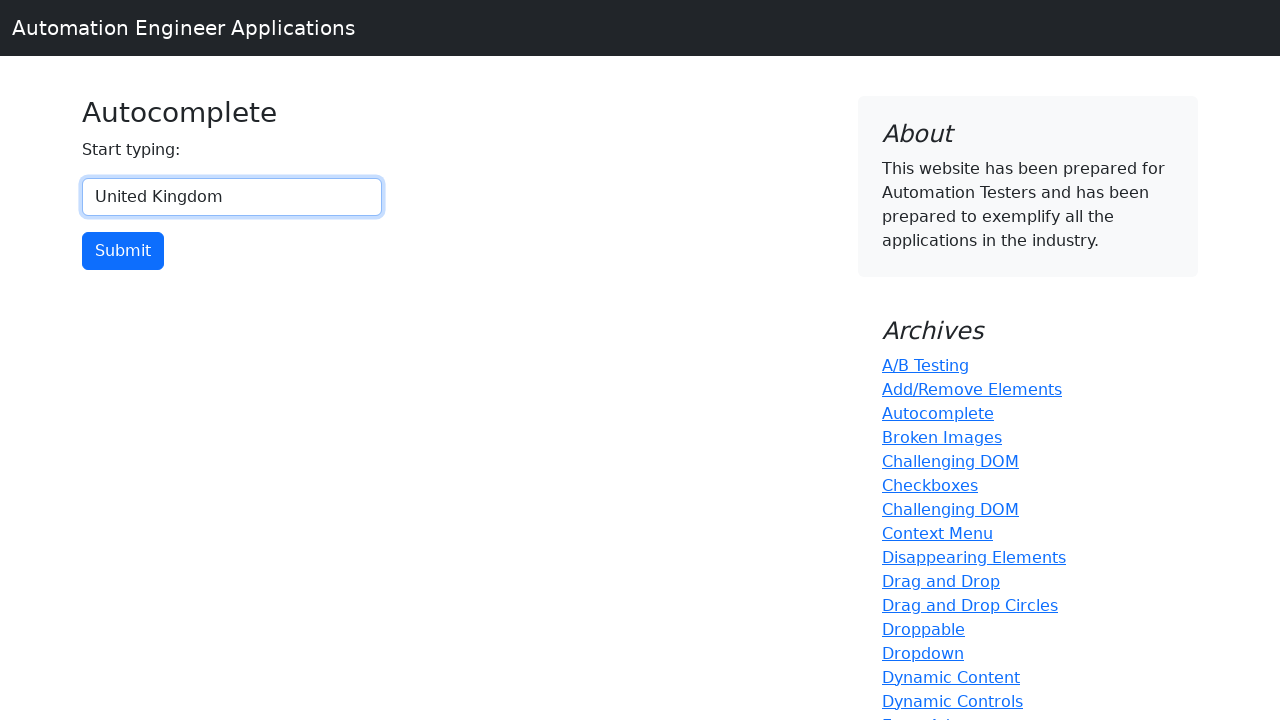

Clicked the submit button at (123, 251) on input[type='button']
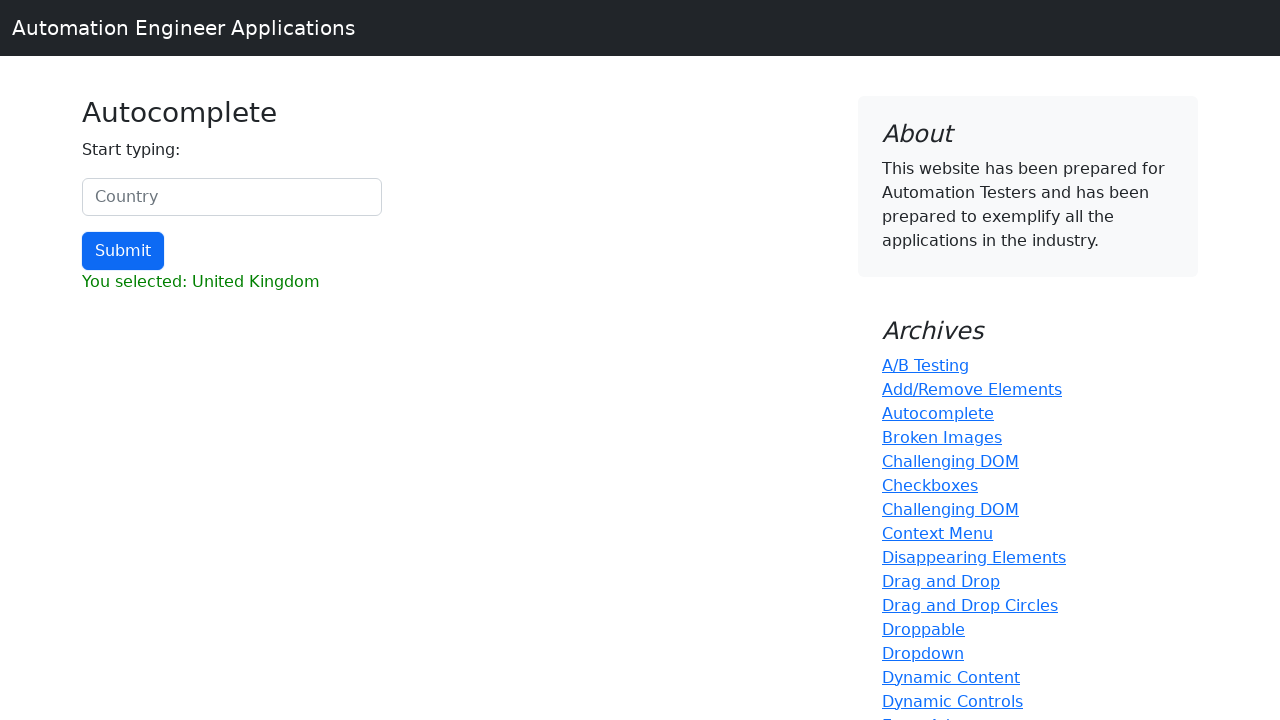

Verified that result contains 'United Kingdom'
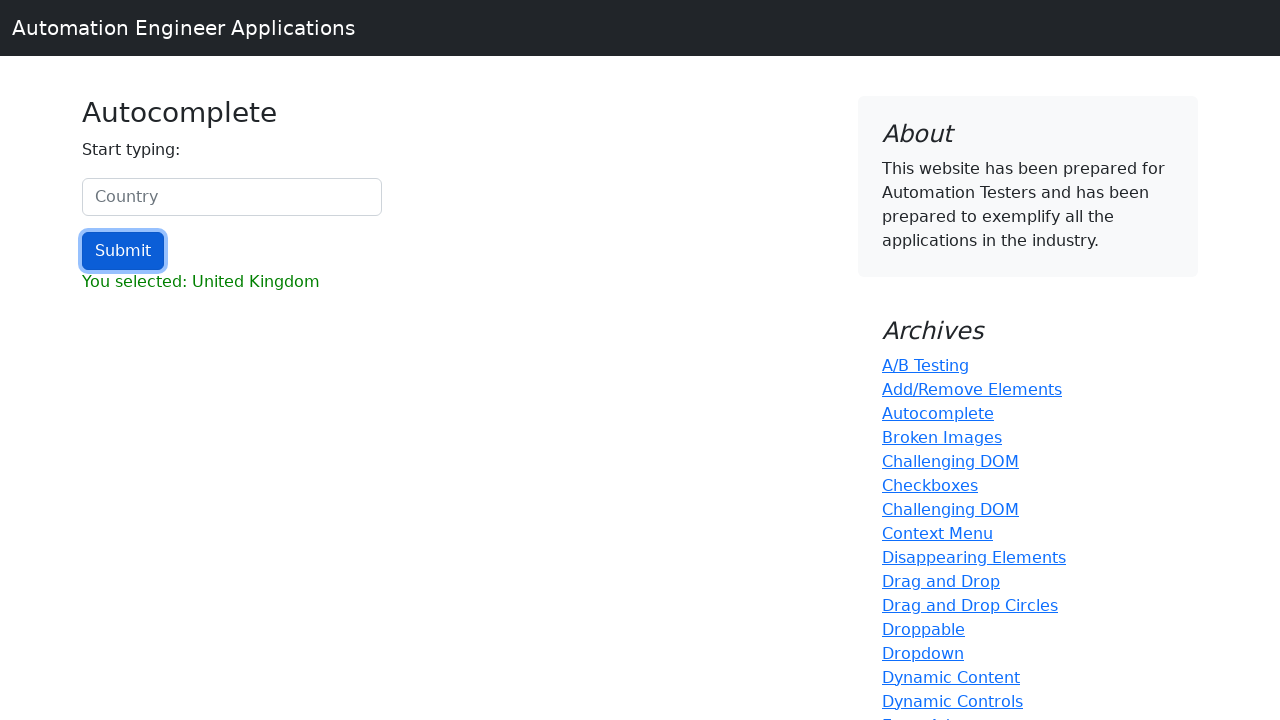

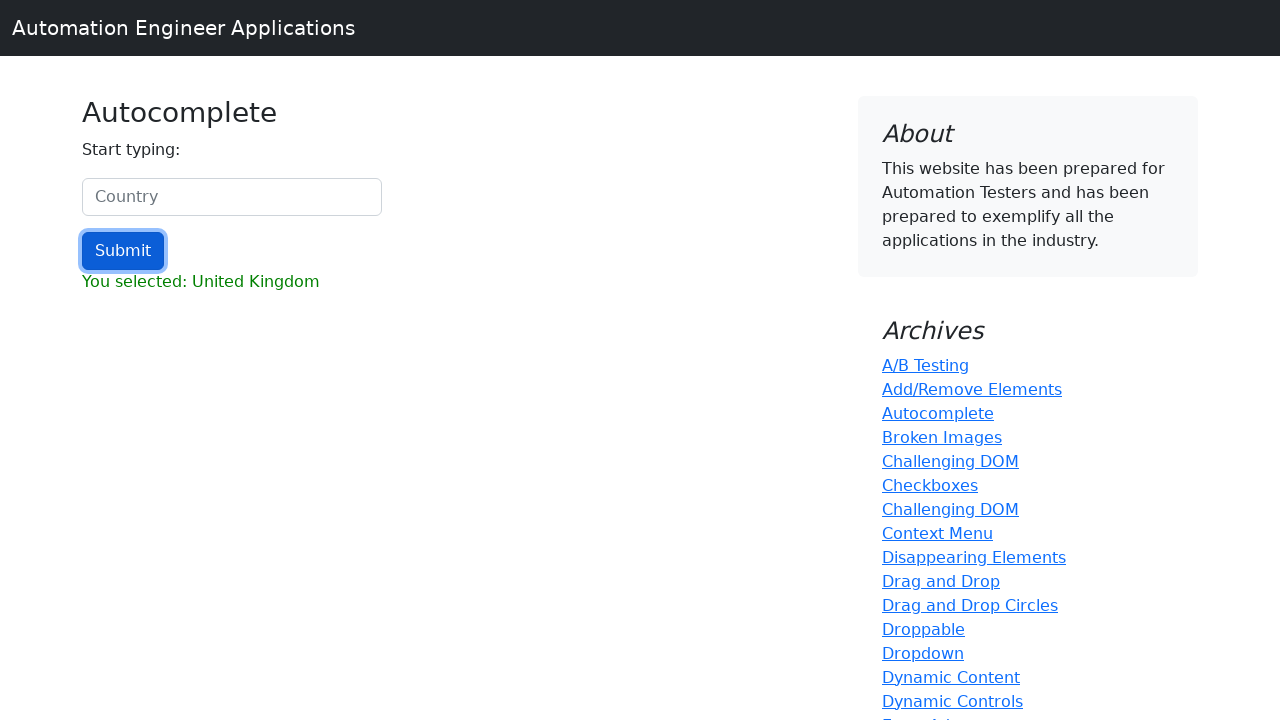